Tests slider functionality by dragging a slider element horizontally and verifying that the slider value changes from its initial position.

Starting URL: https://demoqa.com/slider

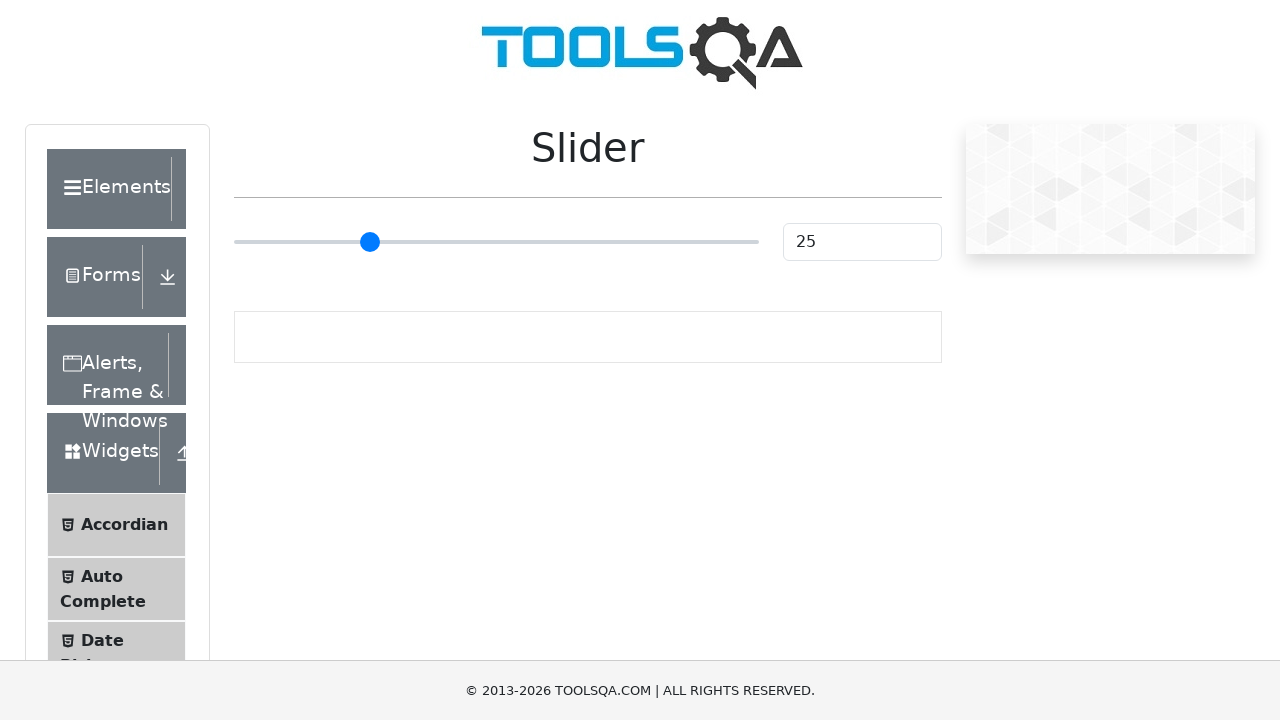

Retrieved initial slider value
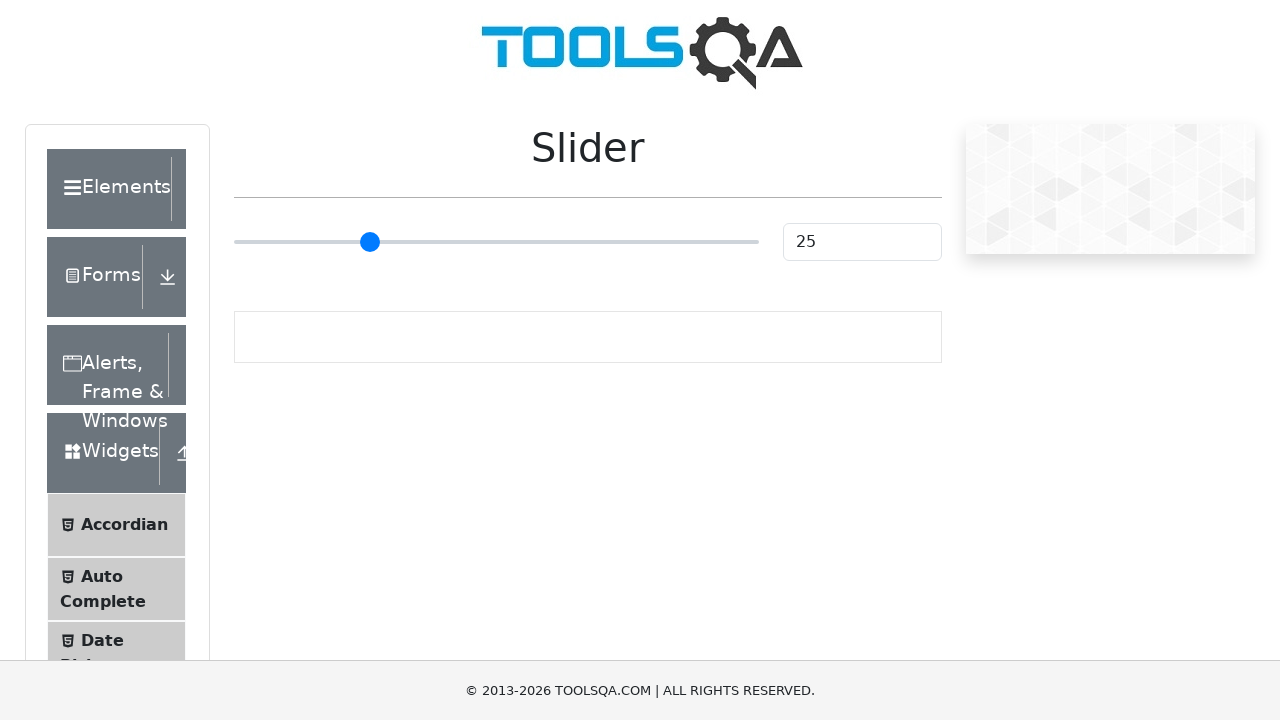

Located slider input element
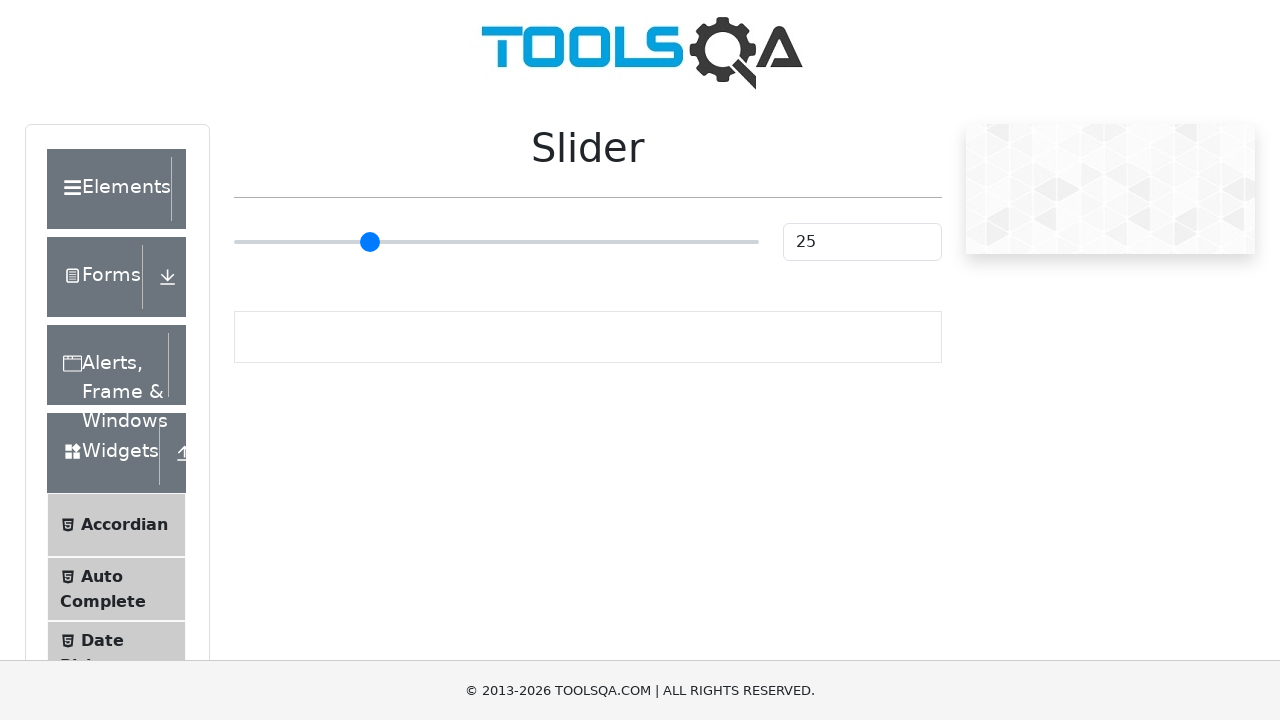

Retrieved slider bounding box for drag calculation
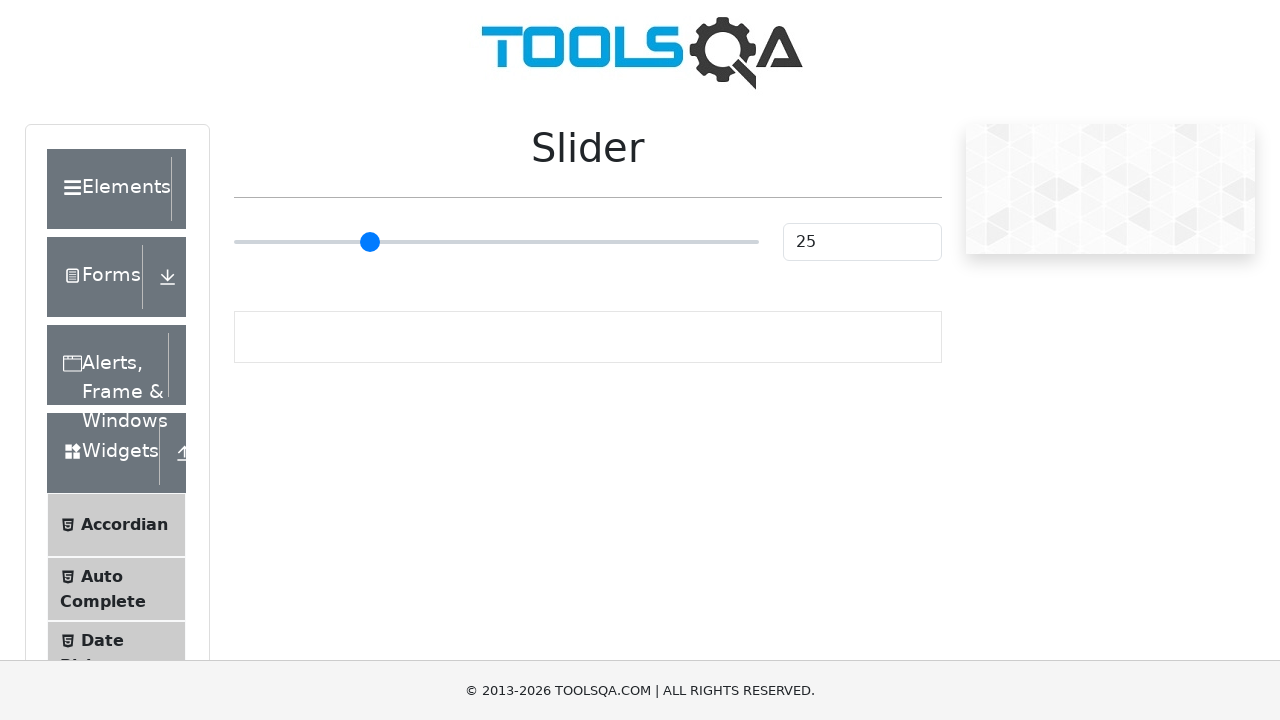

Dragged slider horizontally to 80% of its width at (654, 242)
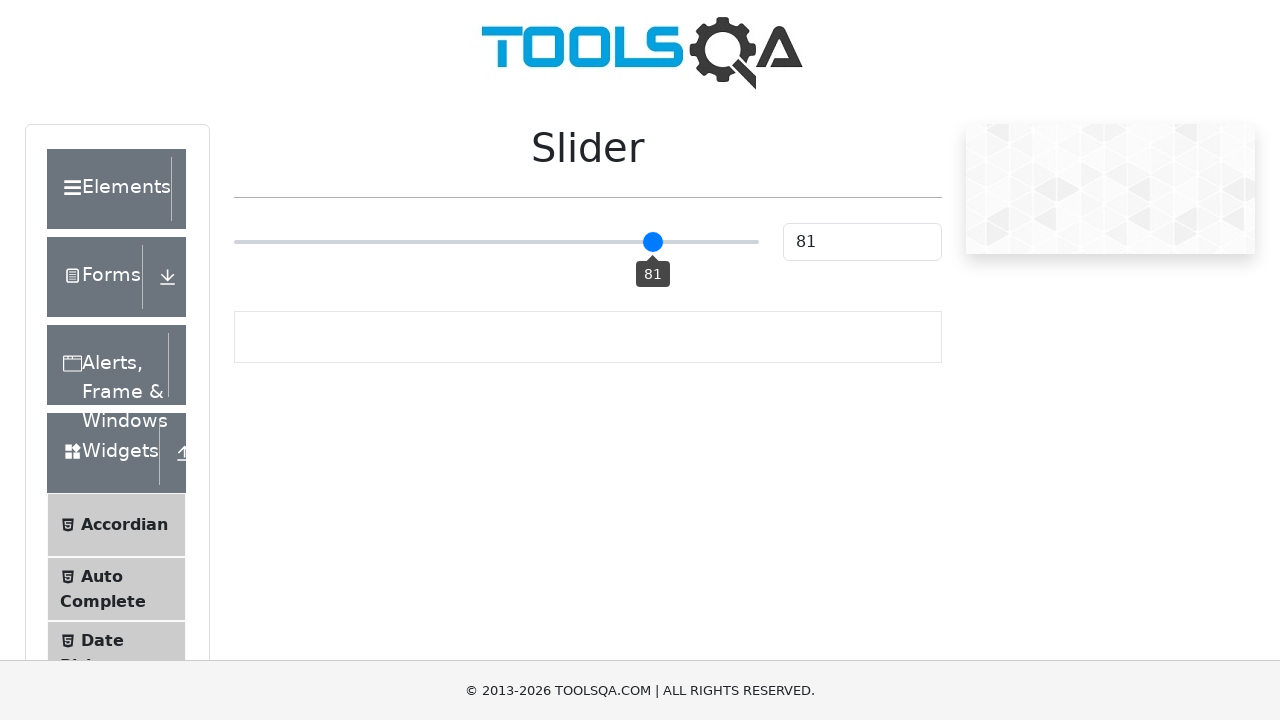

Waited 500ms for slider value to update
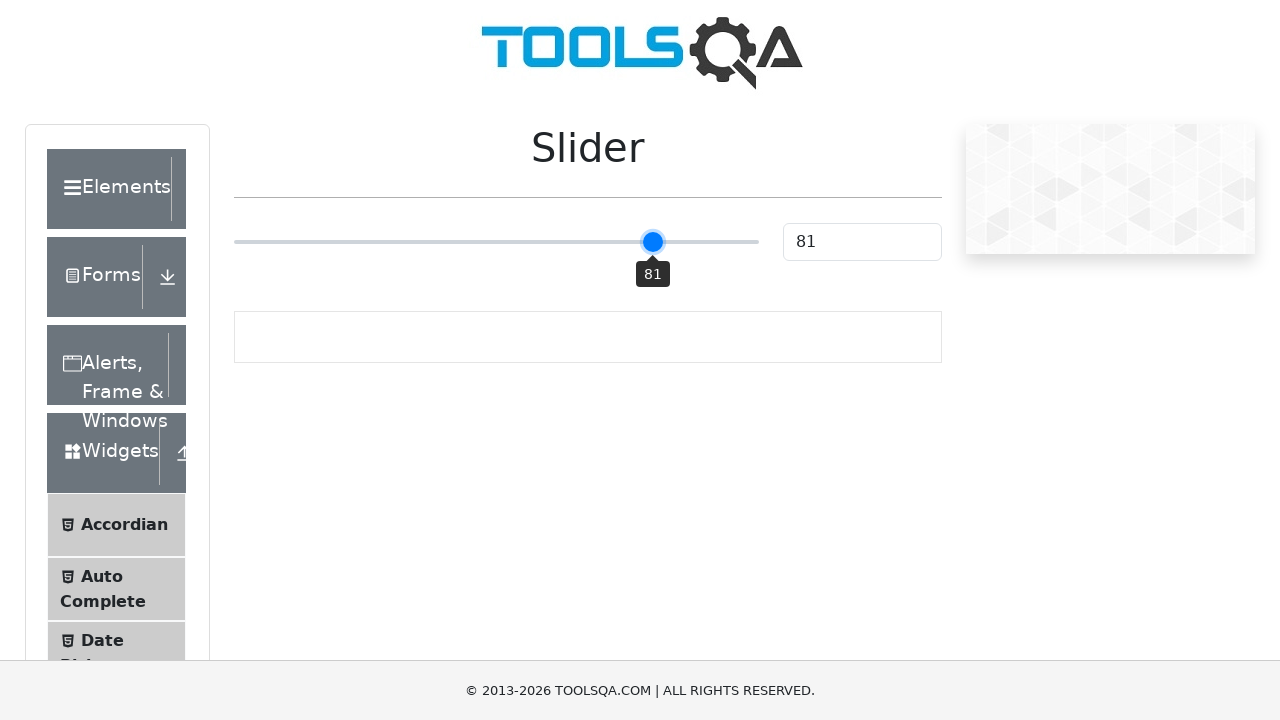

Retrieved updated slider value after drag
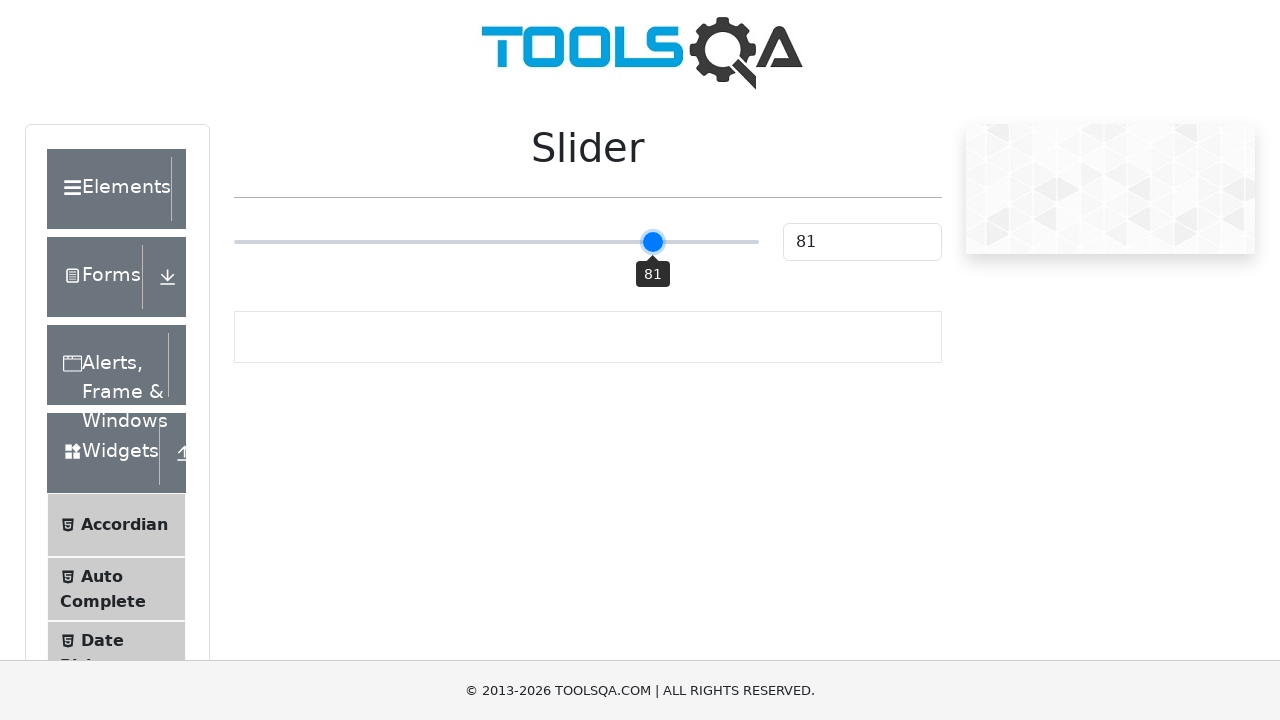

Verified slider value changed from 25 to 81
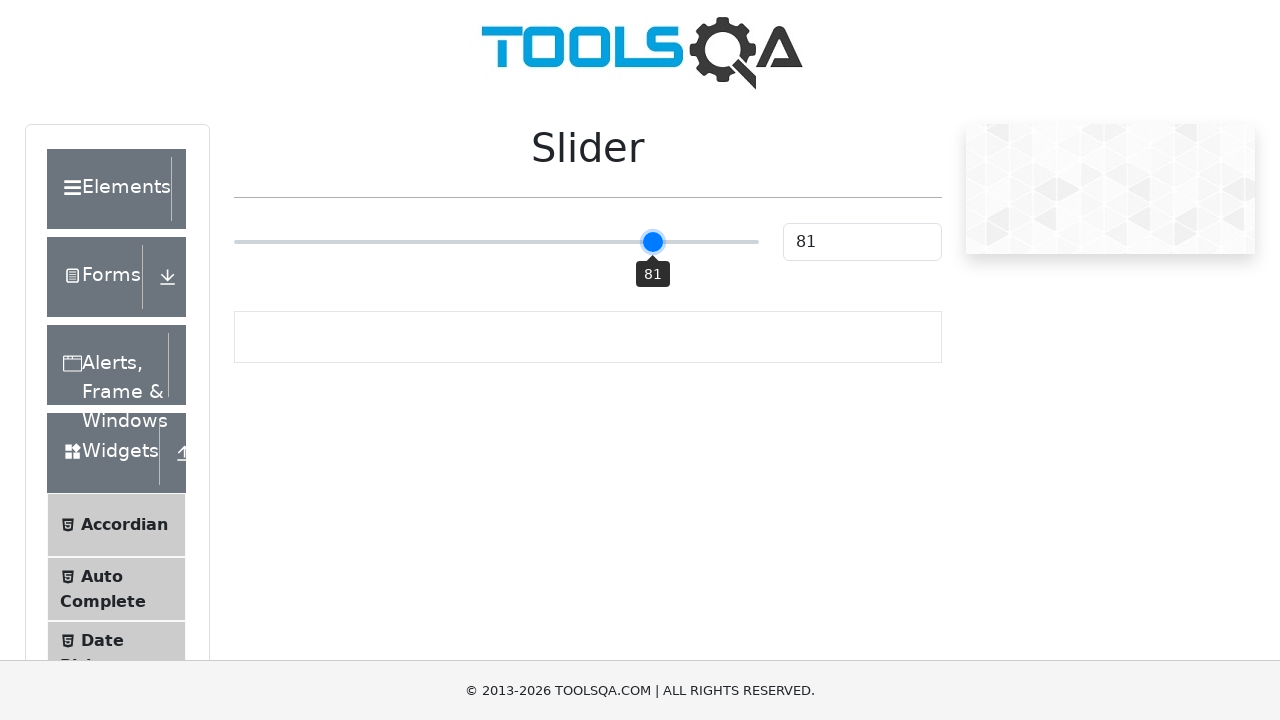

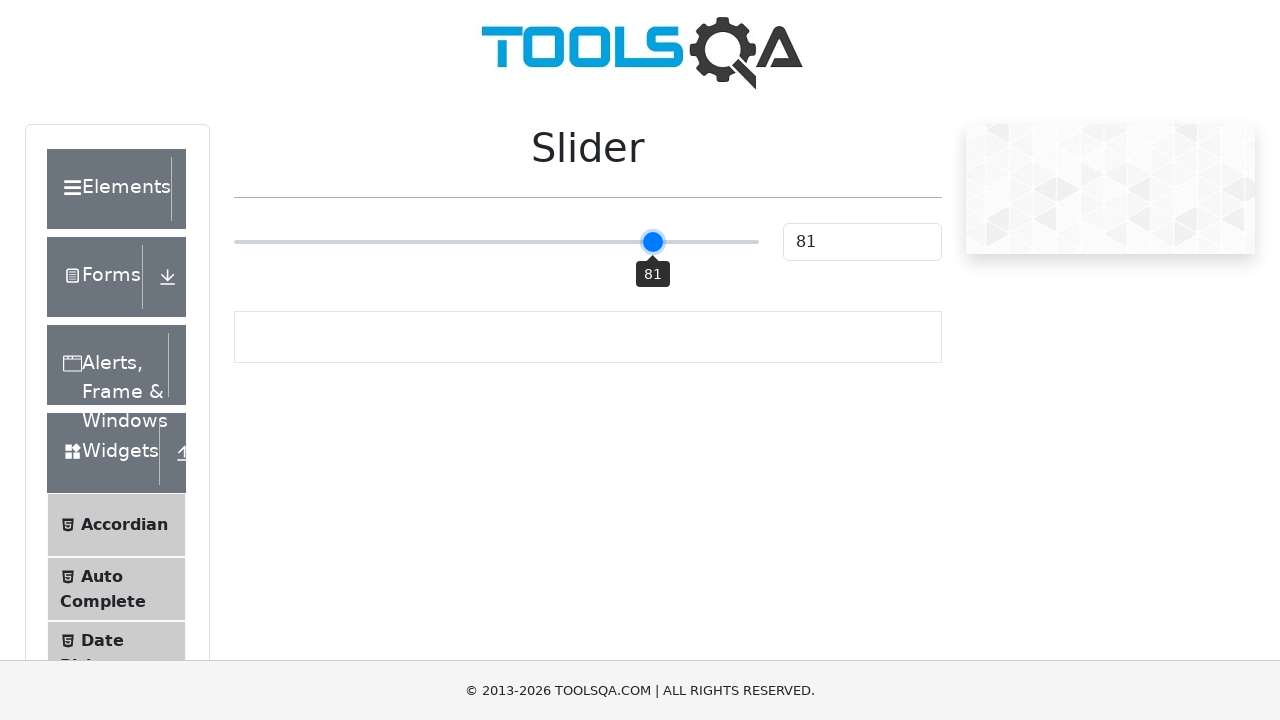